Tests the enabling/disabling of a return date field by clicking on the round trip radio button and verifying the field becomes enabled through style attribute changes

Starting URL: https://rahulshettyacademy.com/dropdownsPractise/

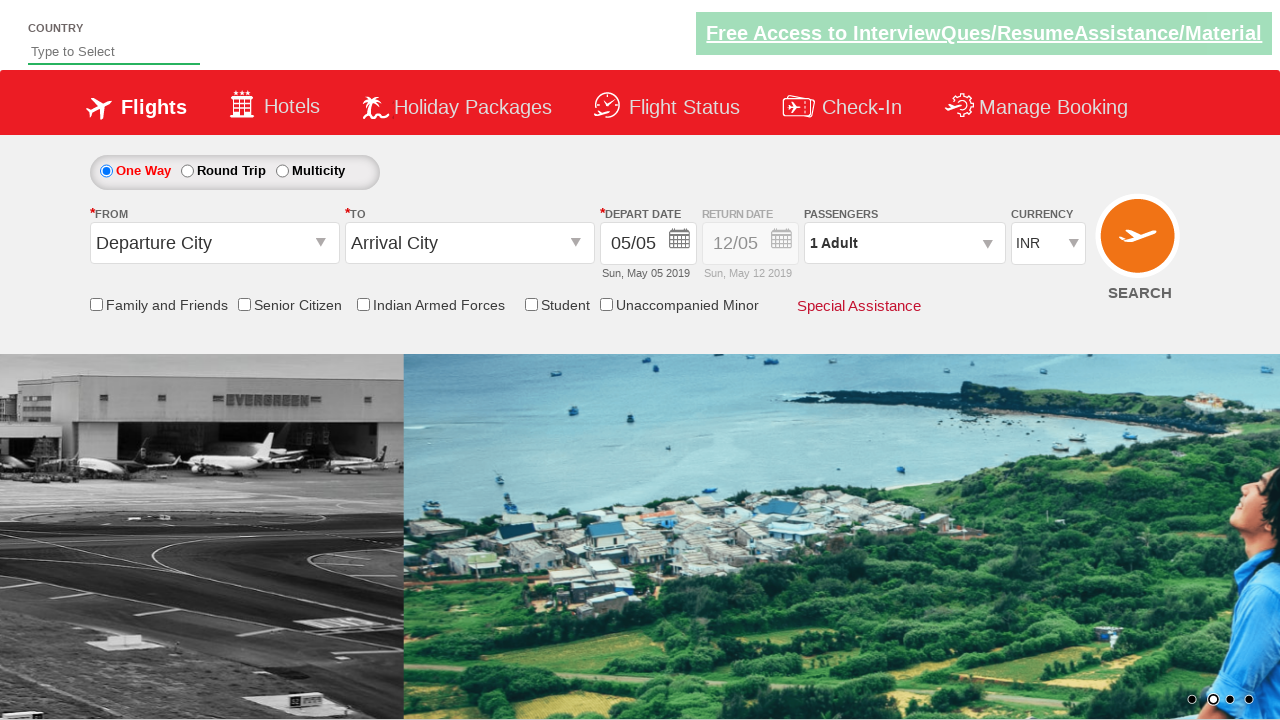

Navigated to Rahul Shetty Academy dropdowns practice page
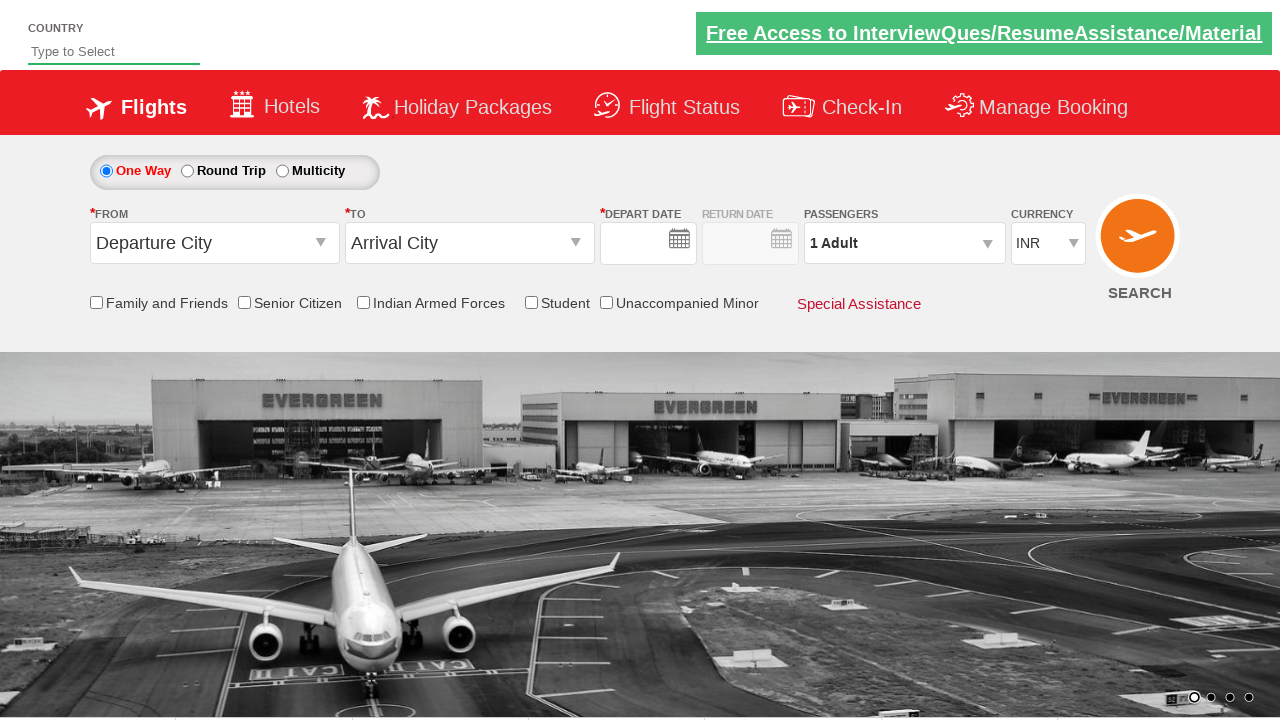

Retrieved initial return date field style: display: block; opacity: 0.5;
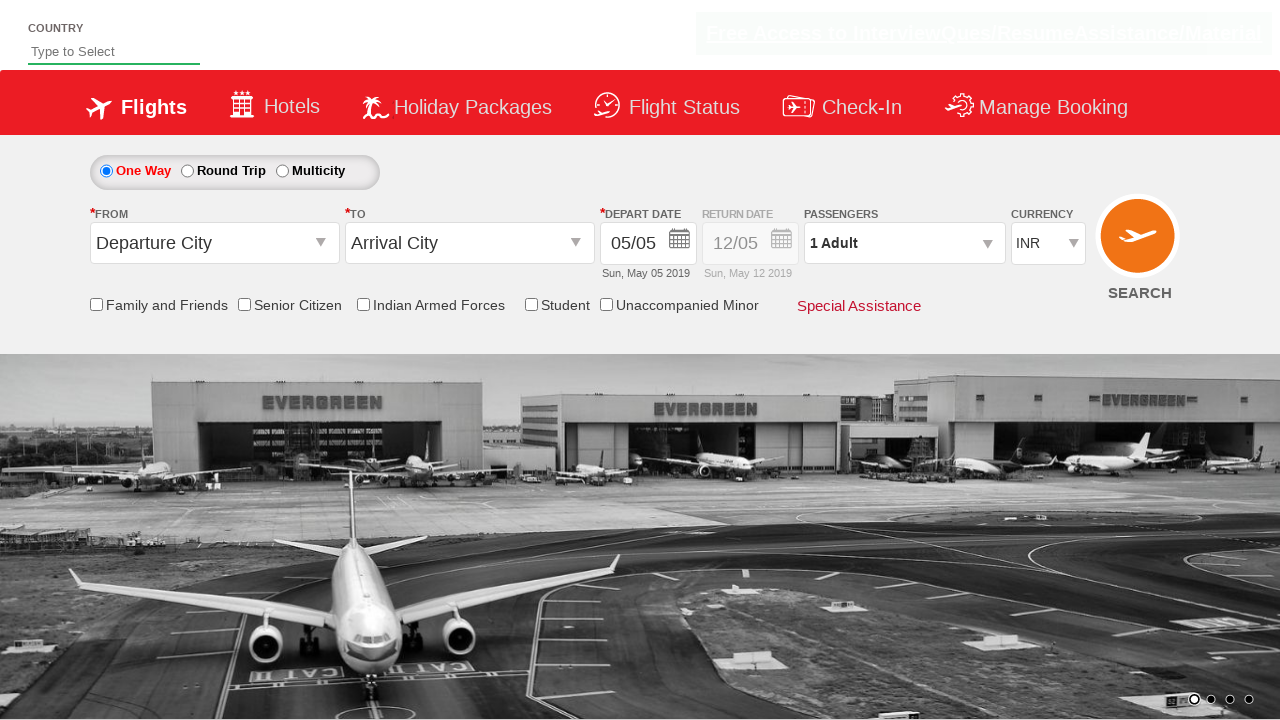

Clicked round trip radio button to enable return date field at (187, 171) on #ctl00_mainContent_rbtnl_Trip_1
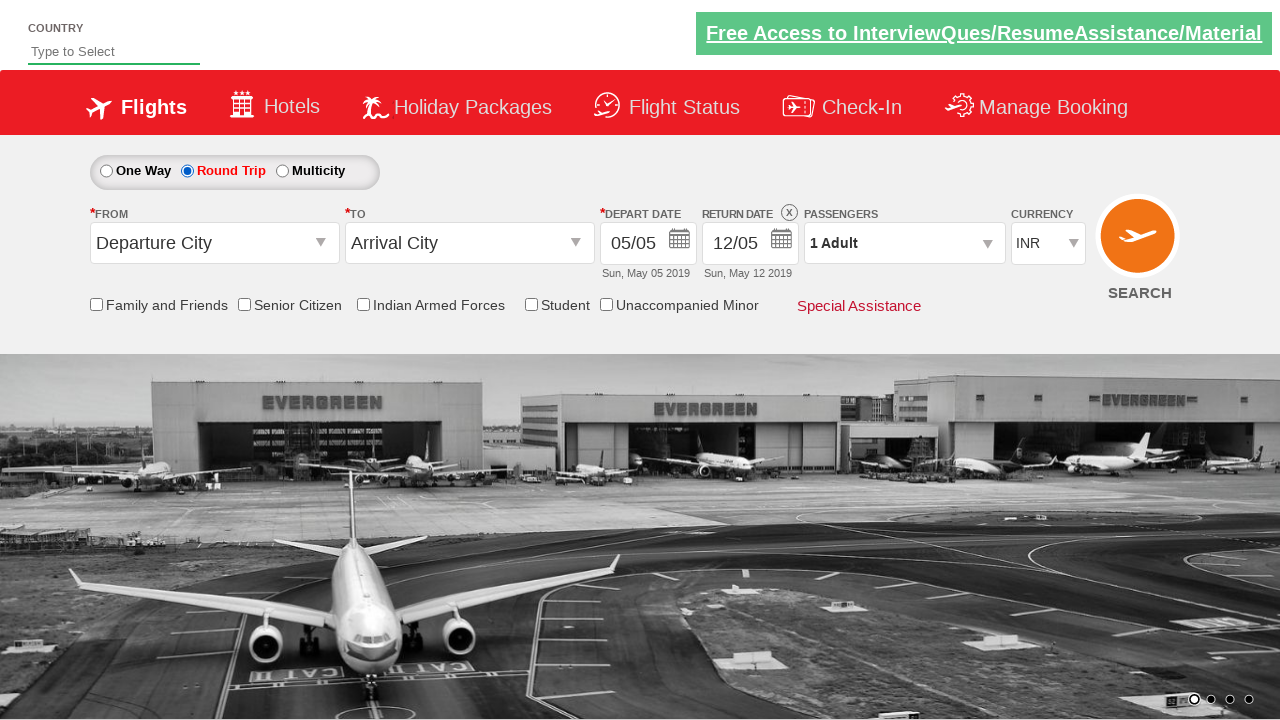

Retrieved updated return date field style after clicking round trip: display: block; opacity: 1;
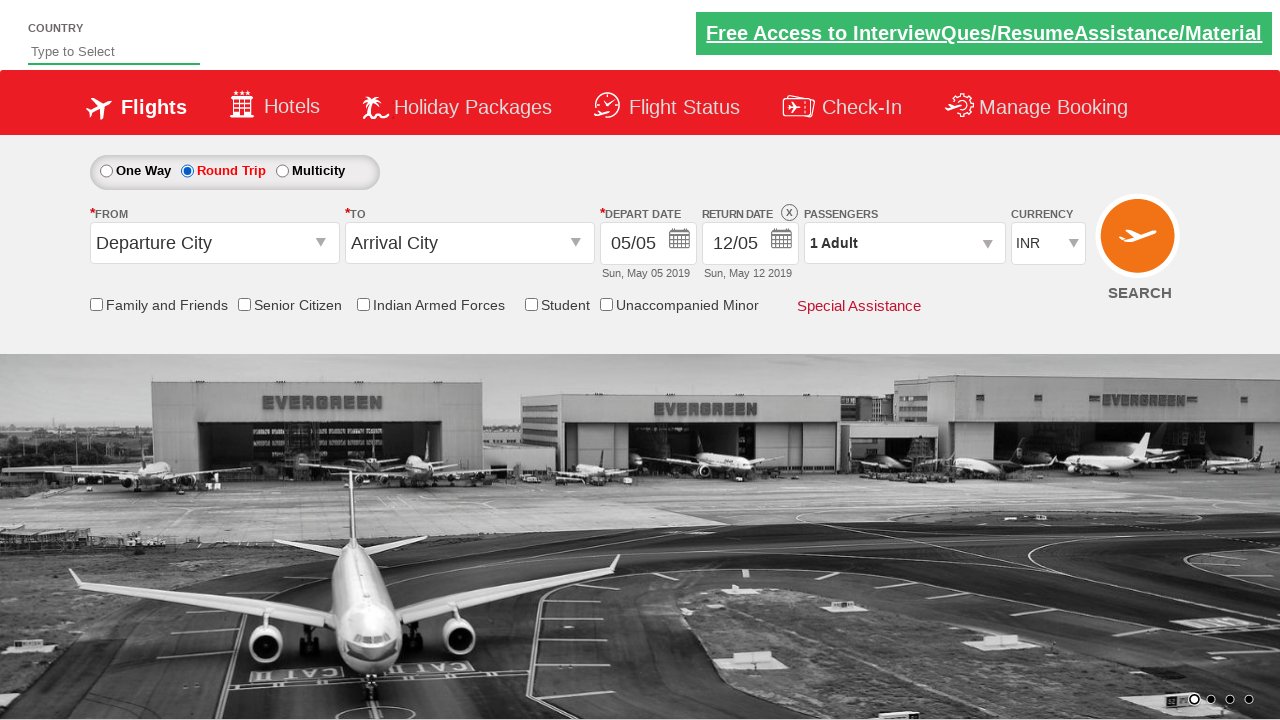

Retrieved div1 style attribute: display: block; opacity: 1;
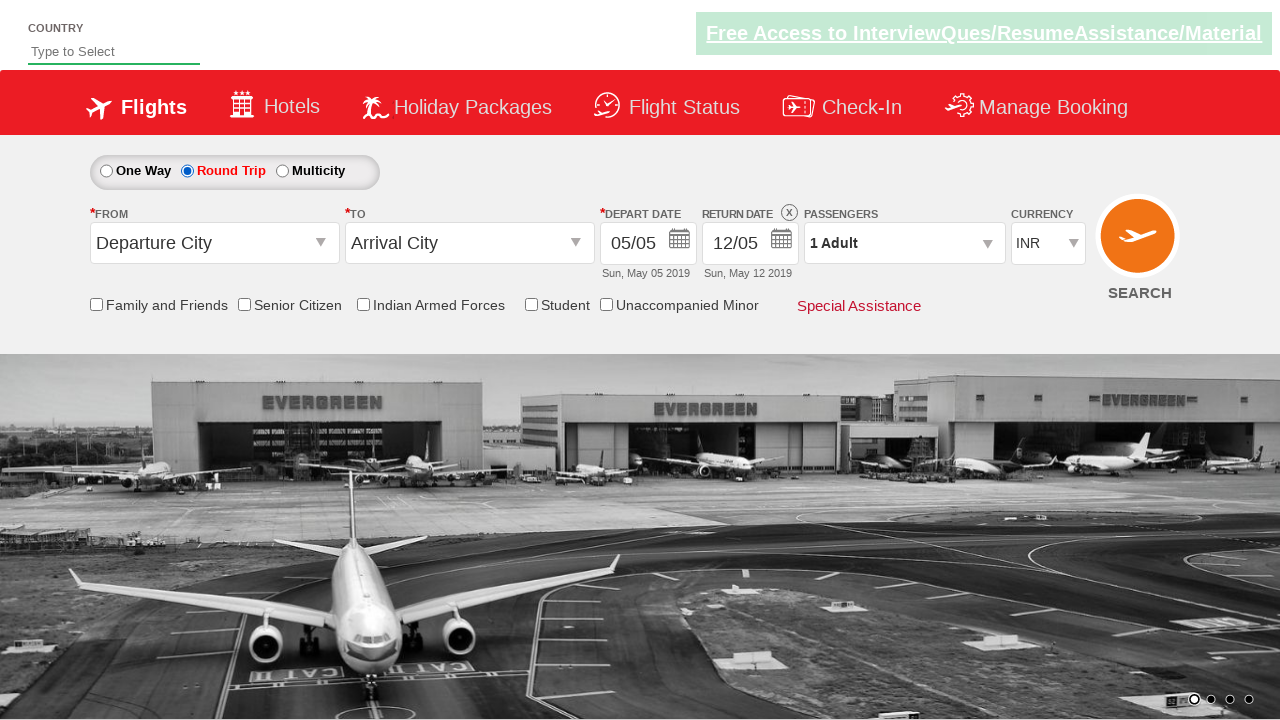

Verified return date field is enabled - assertion passed
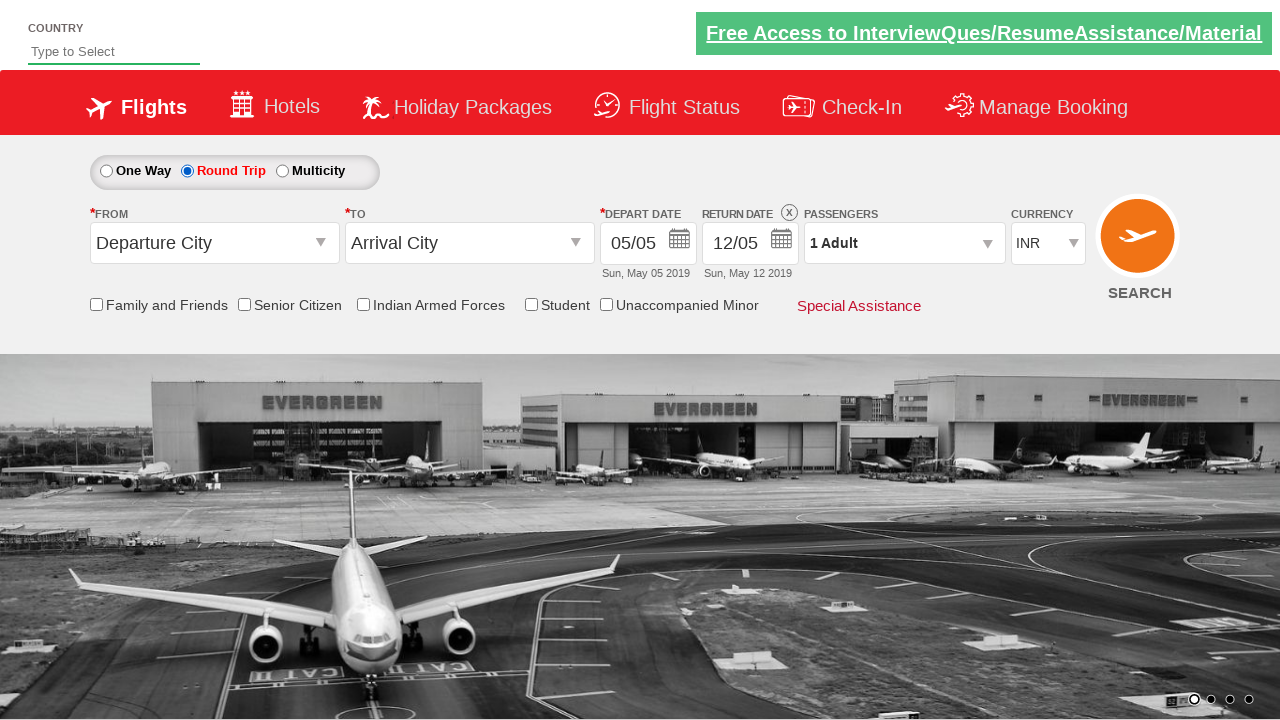

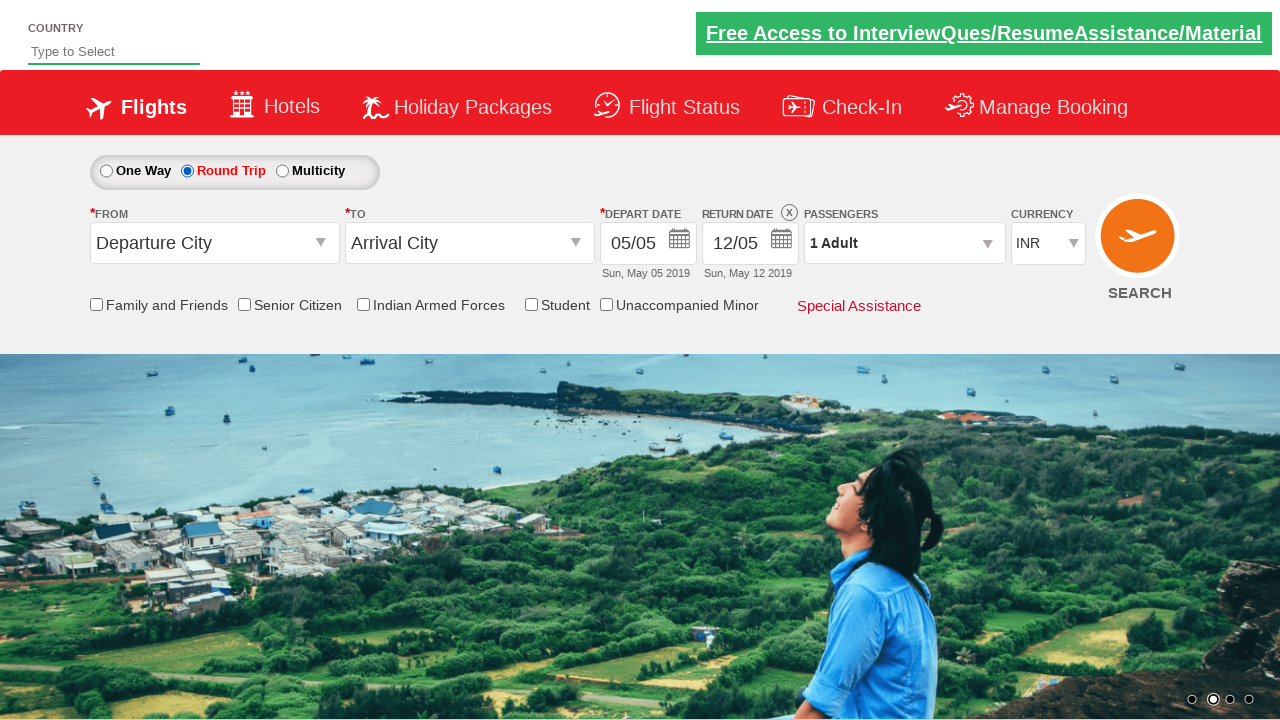